Tests the "load more" pagination functionality on a Swiss nutritional database by clicking the load more button to load additional food items, then clicking on a food item to view its details.

Starting URL: https://naehrwertdaten.ch/de/search/#/food/340302

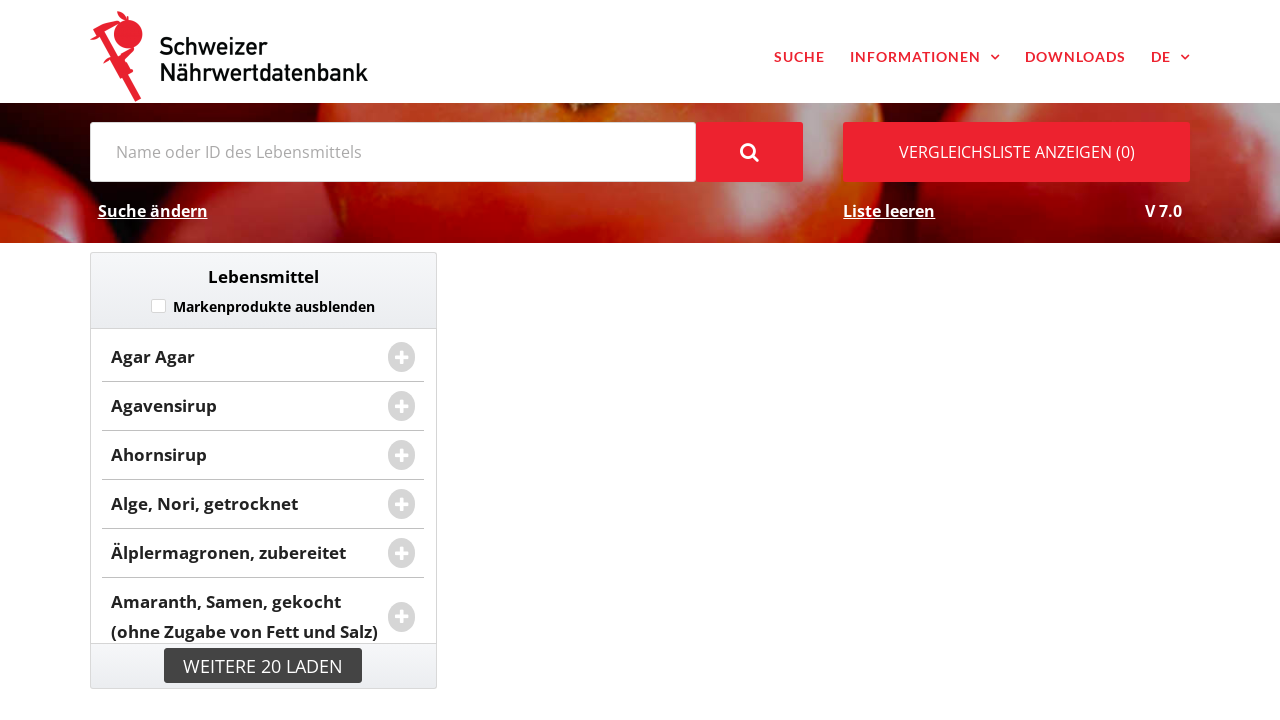

Waited for page to reach networkidle state
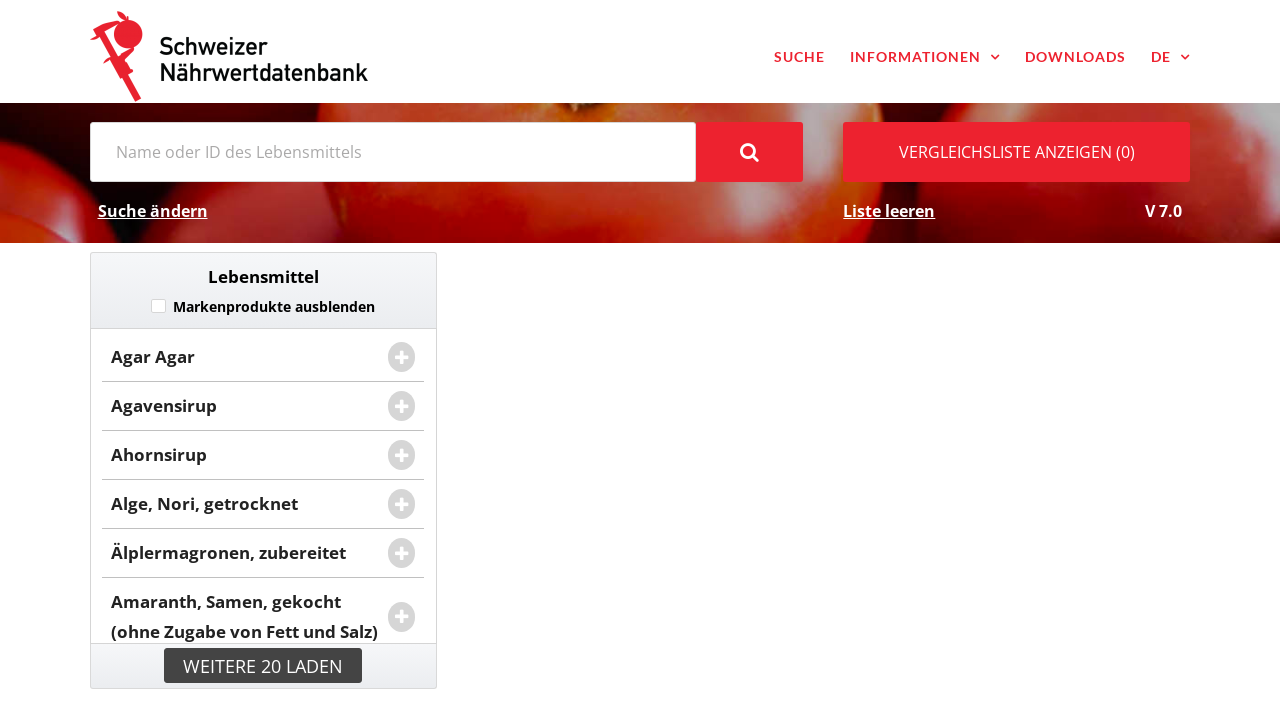

Food results selector became visible
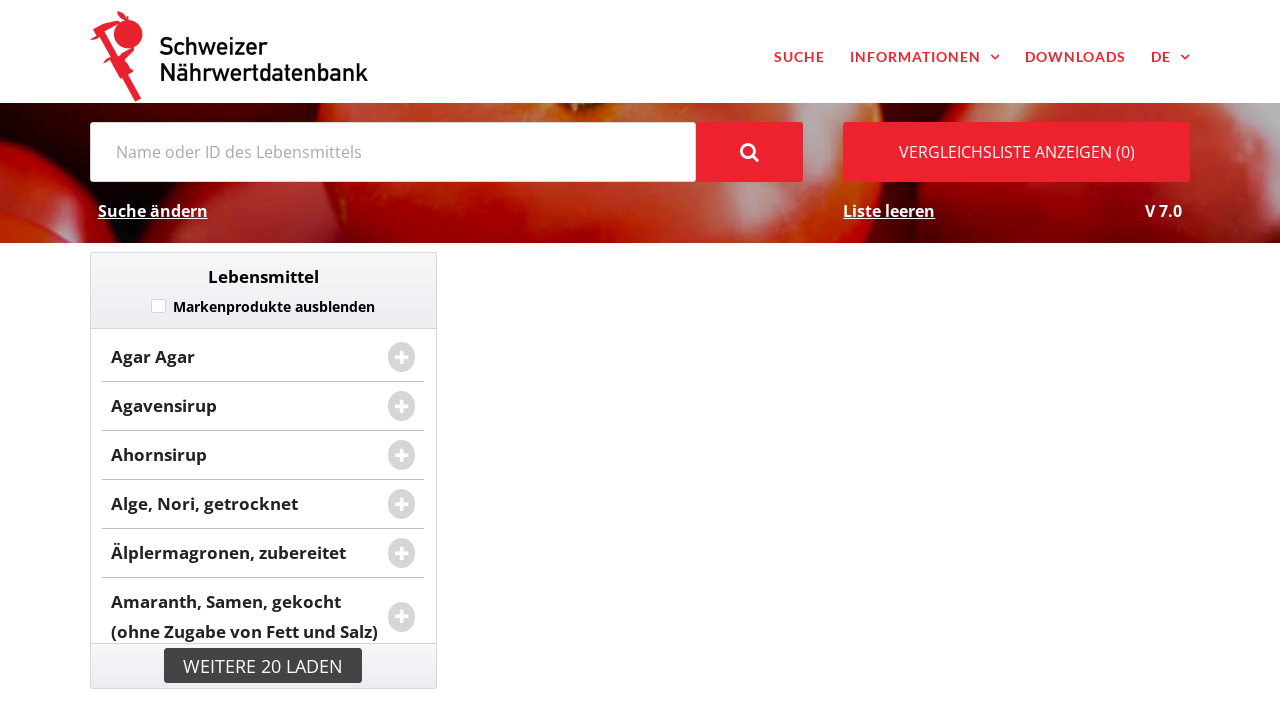

Clicked the 'Load more' button to fetch additional food items at (263, 666) on button.dataScroller-button
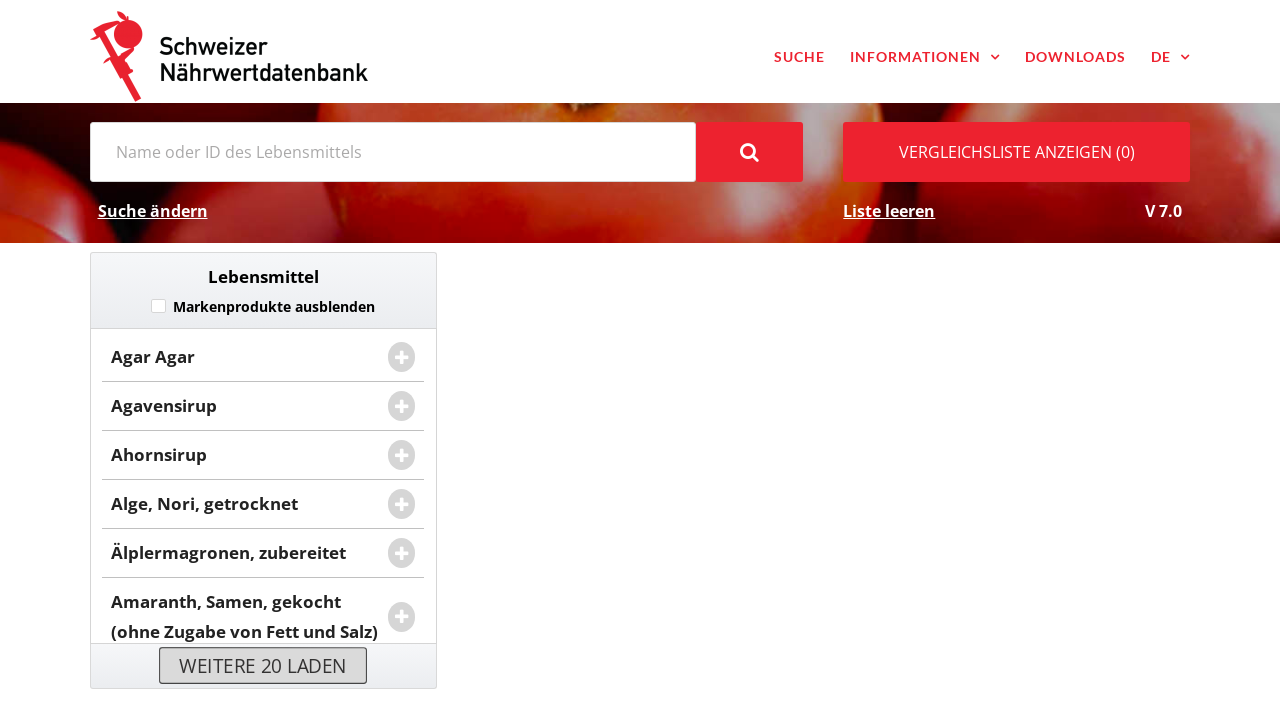

Waited 2 seconds for new food items to load
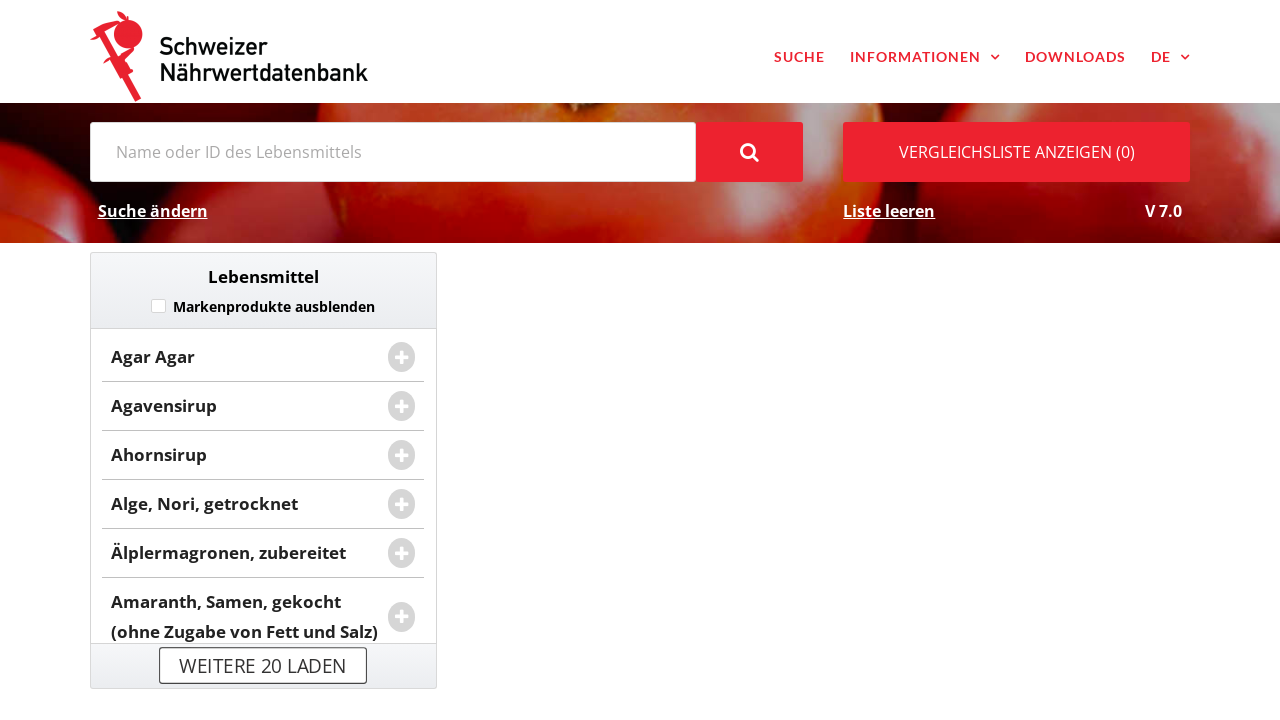

Clicked on the first food item to view its details at (263, 358) on a.results--food.ng-star-inserted >> nth=0
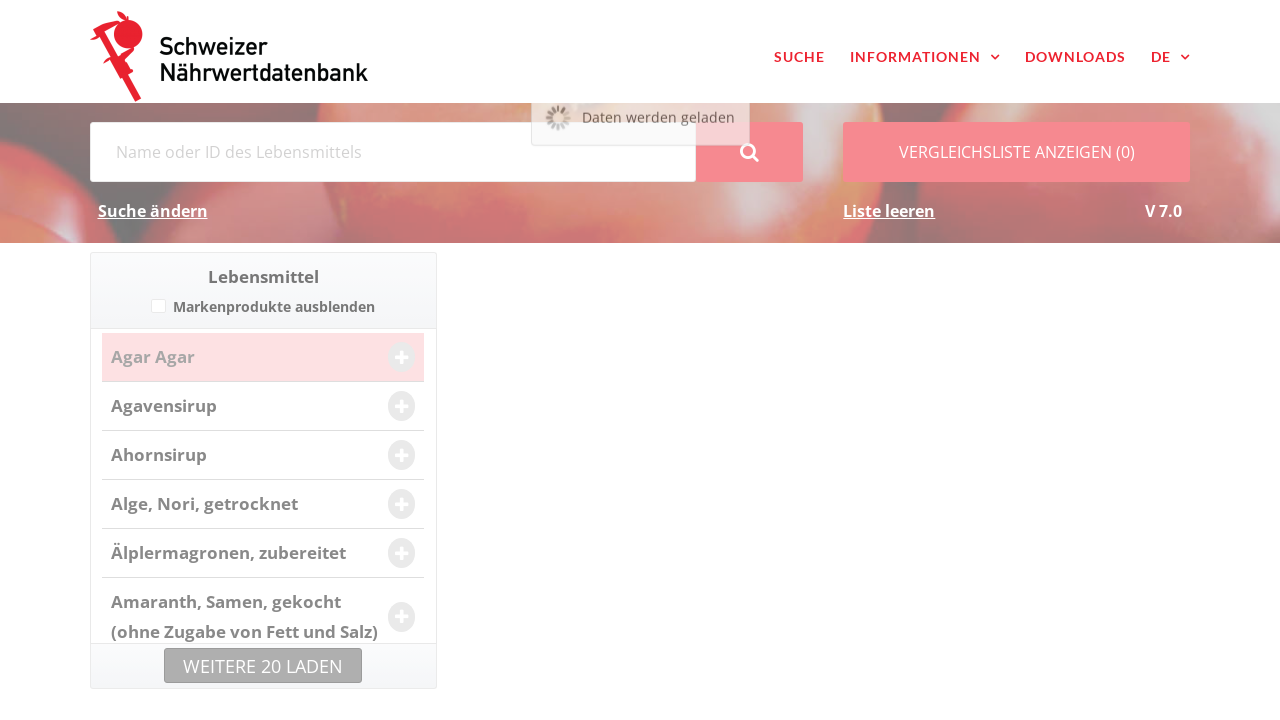

Food detail page loaded successfully
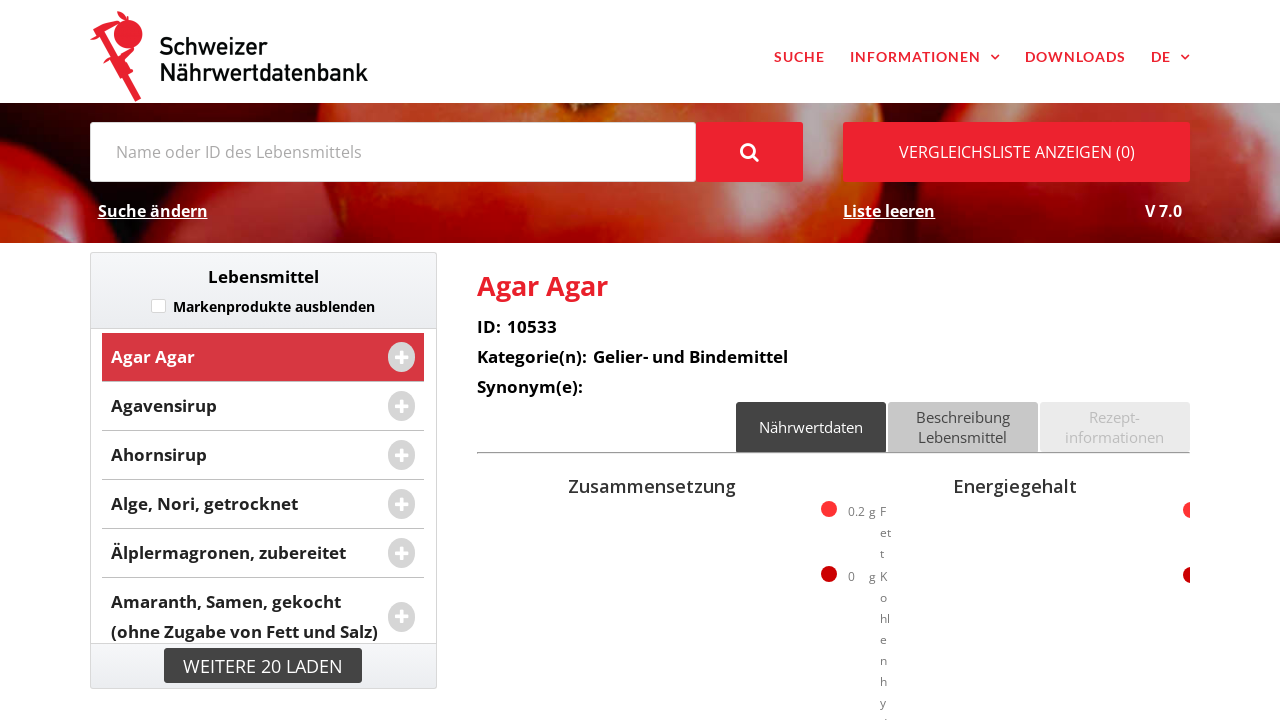

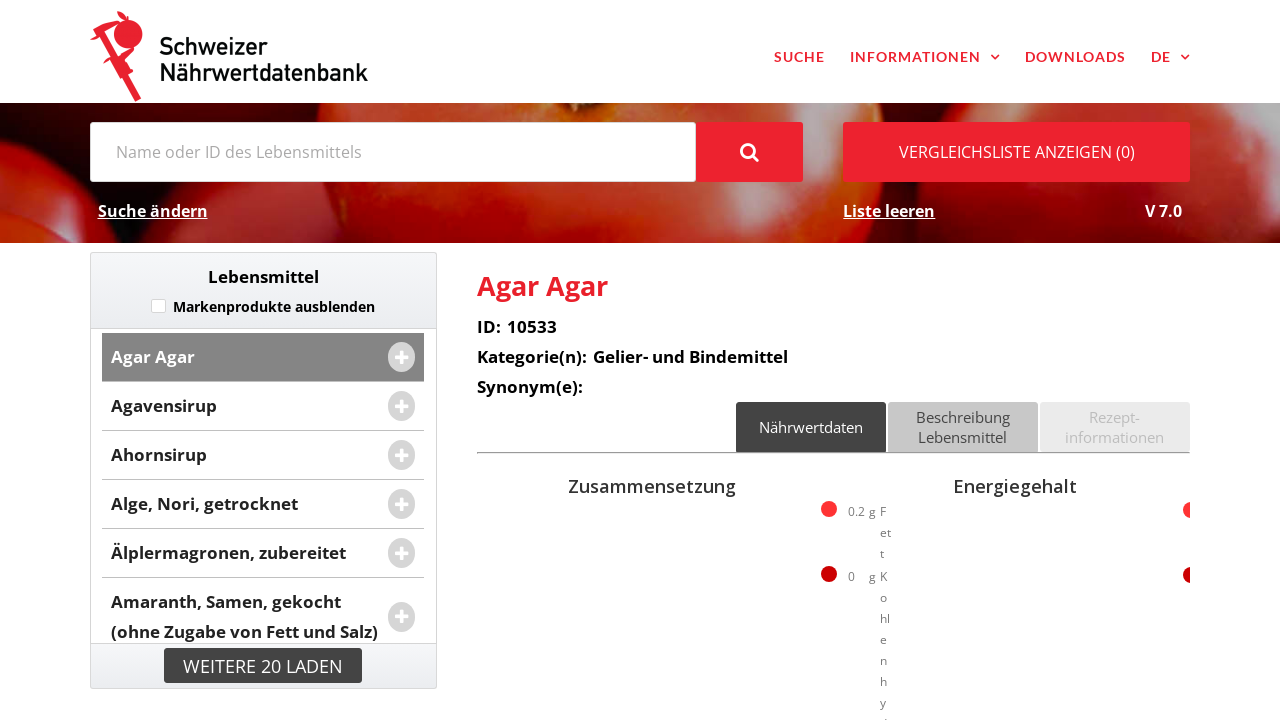